Tests that a dynamically appearing element becomes visible after a delay on the DemoQA dynamic properties page

Starting URL: https://demoqa.com/dynamic-properties

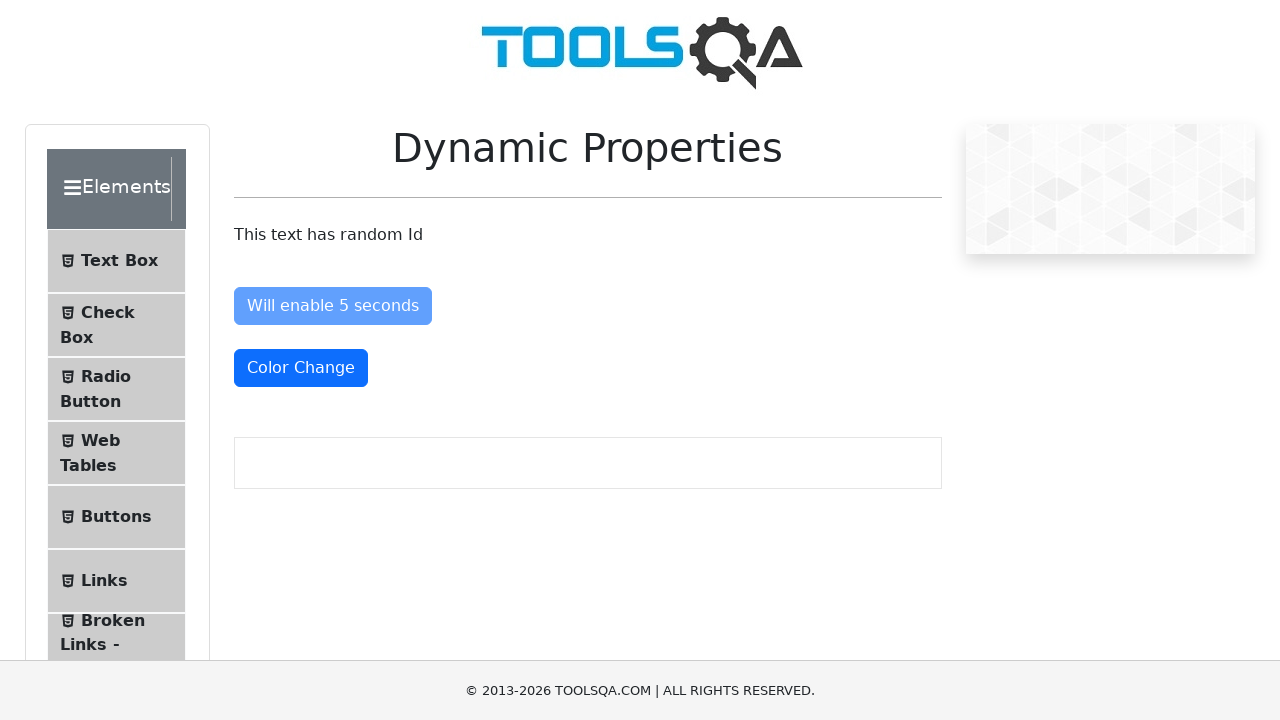

Waited for dynamically visible element to appear after 5 second delay
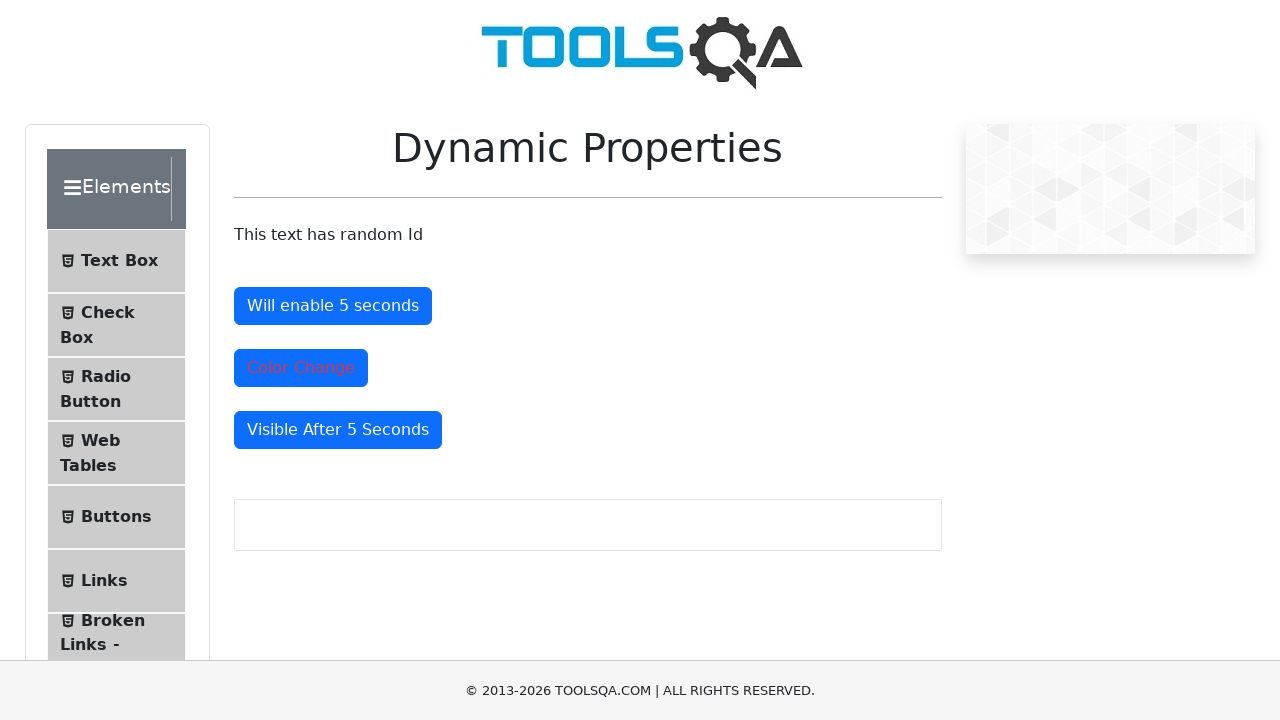

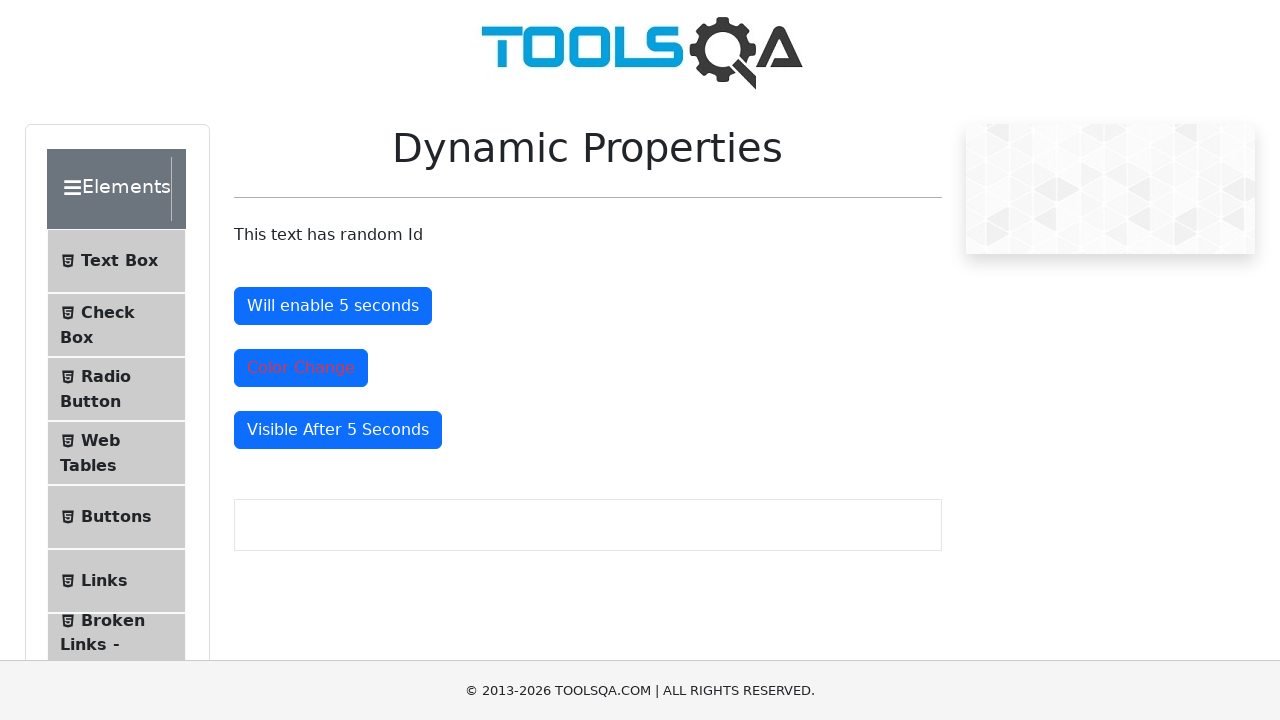